Tests the test page by verifying UI elements are present and clicking through API test buttons to verify functionality

Starting URL: https://17e756d8.khoaugment.pages.dev

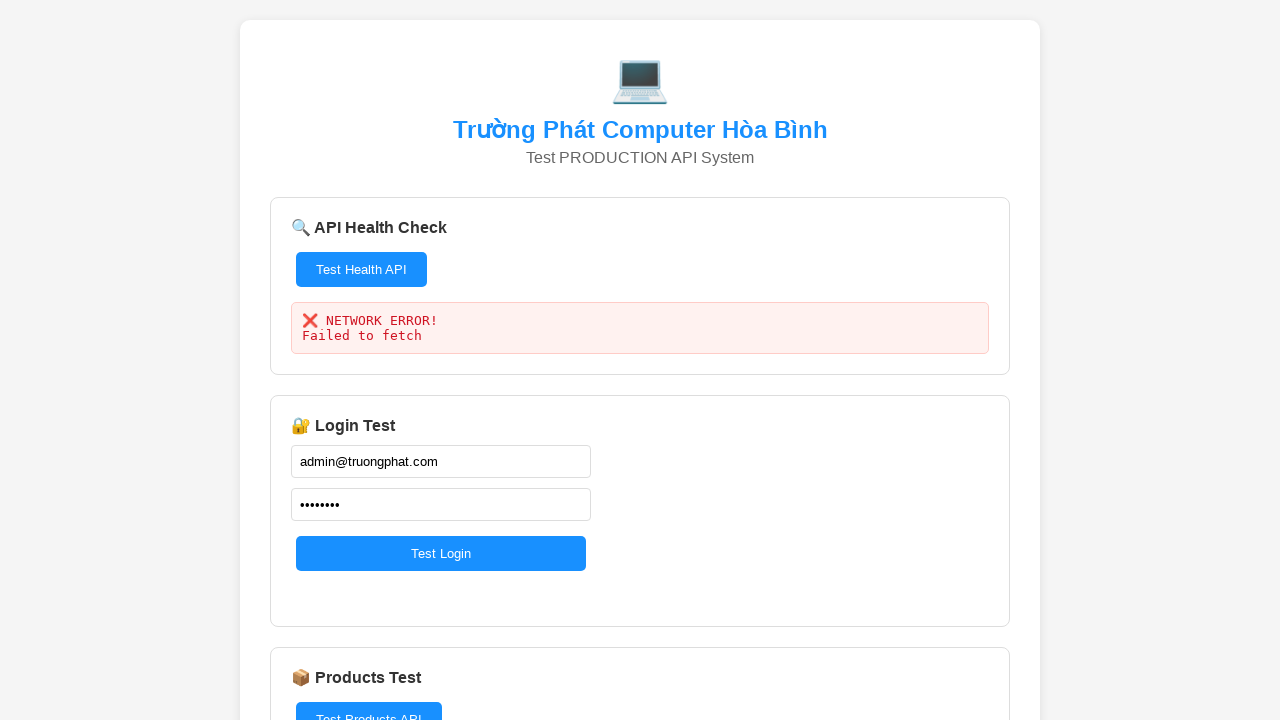

Verified 'Trường Phát Computer Hòa Bình' header is visible
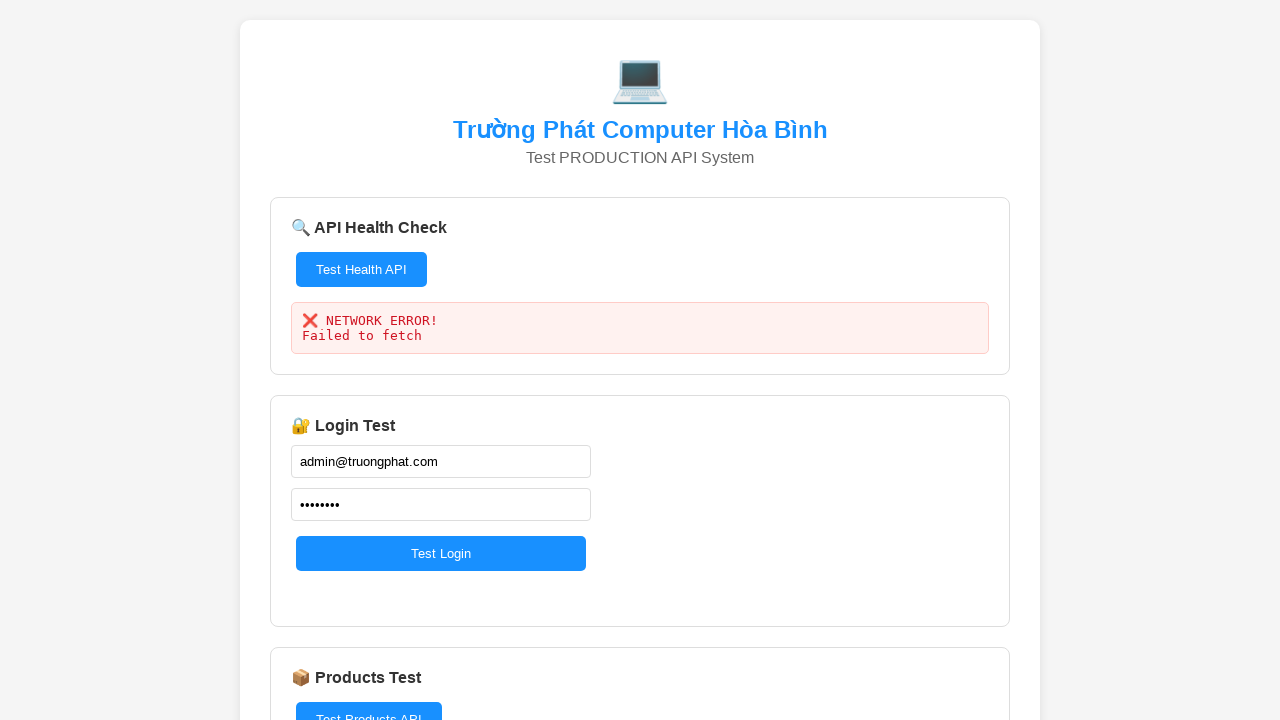

Verified 'Test PRODUCTION API System' title is visible
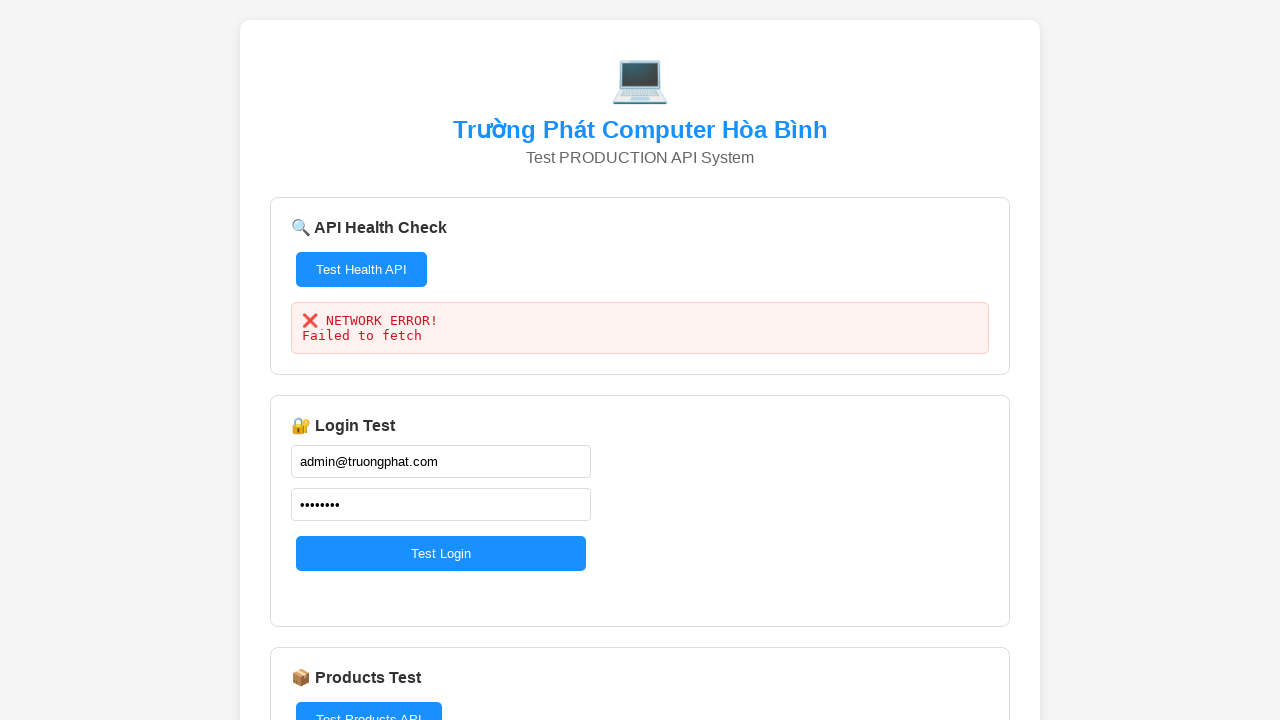

Verified 'API Health Check' section is visible
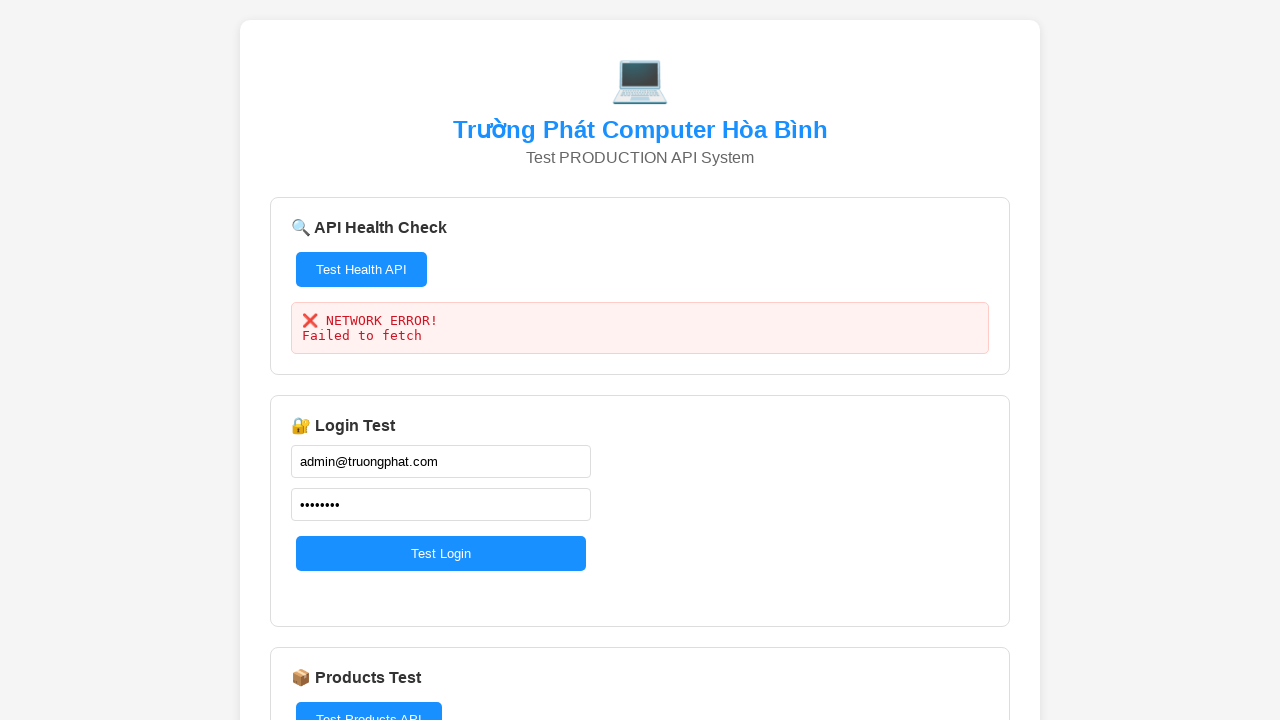

Verified 'Login Test' section is visible
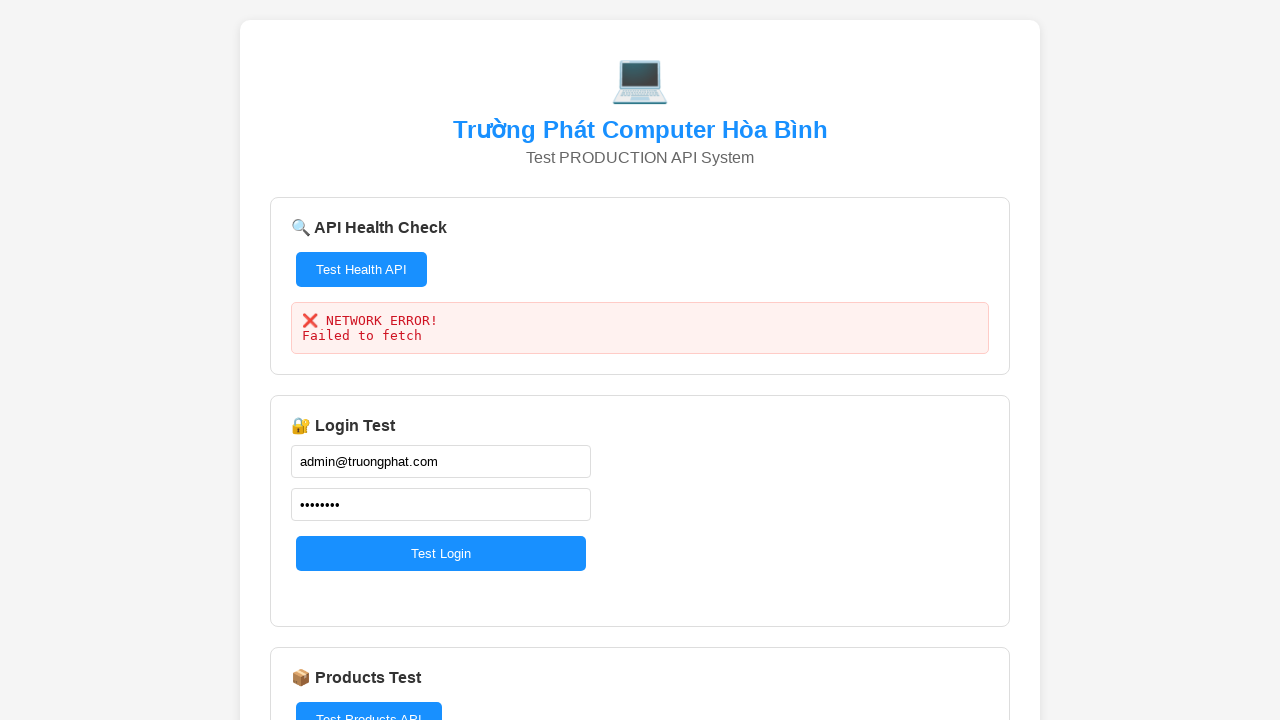

Verified 'Products Test' section is visible
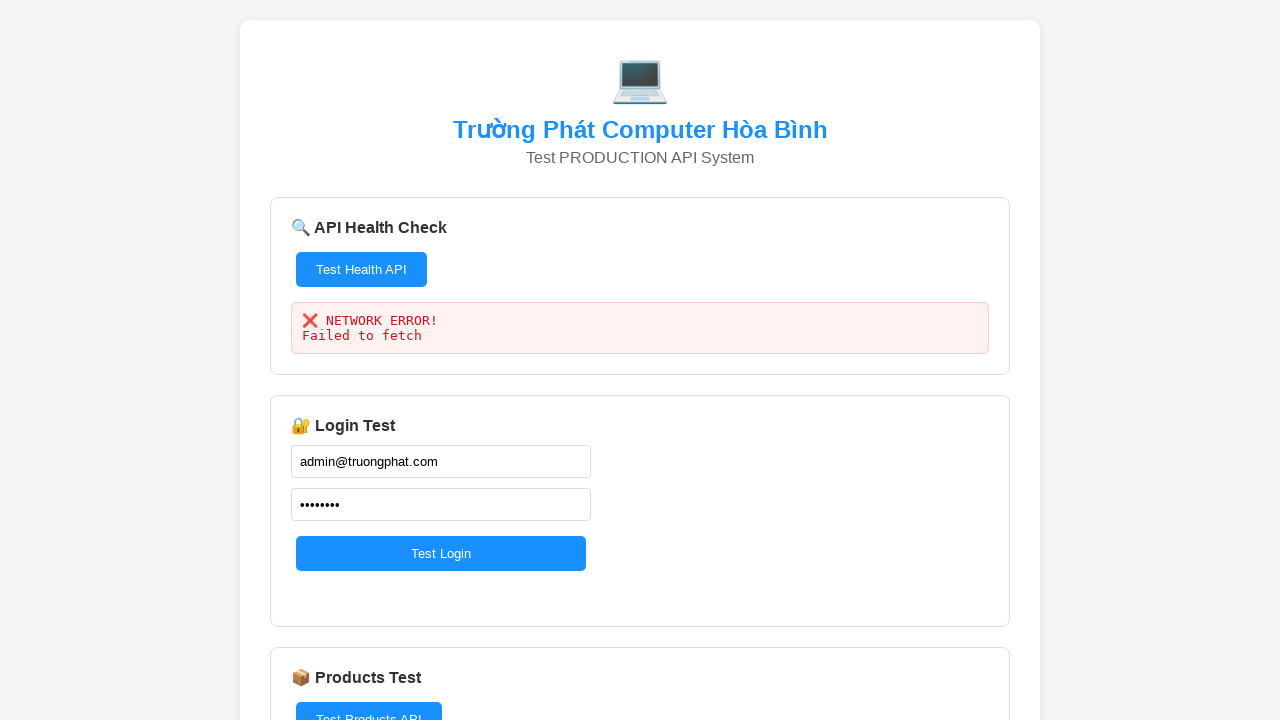

Verified 'Customers Test' section is visible
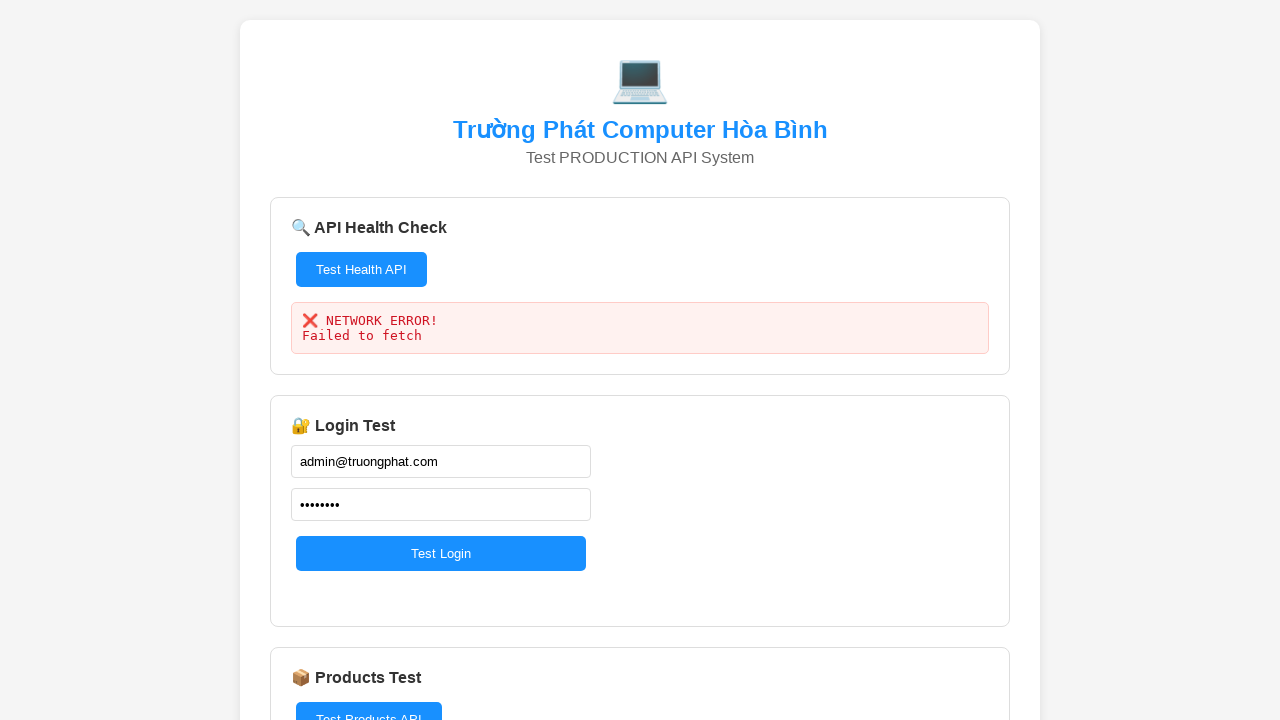

Verified 'Categories Test' section is visible
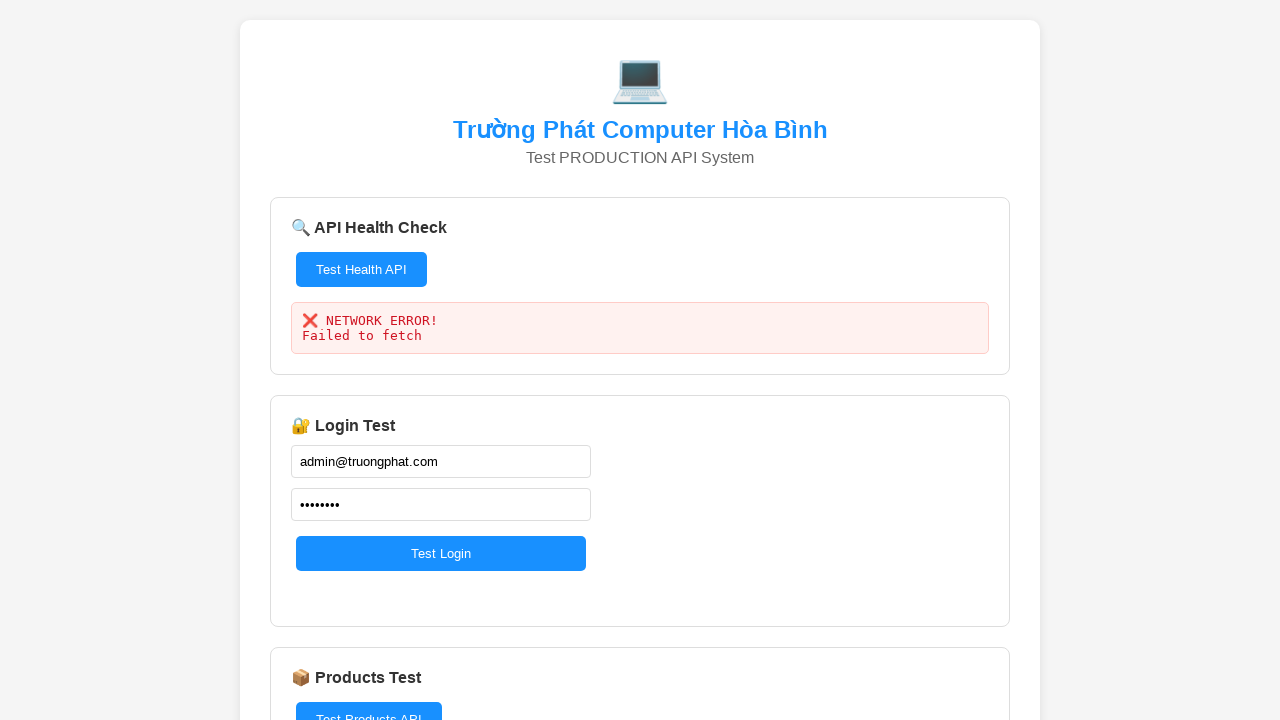

Verified 'Setup Users' section is visible
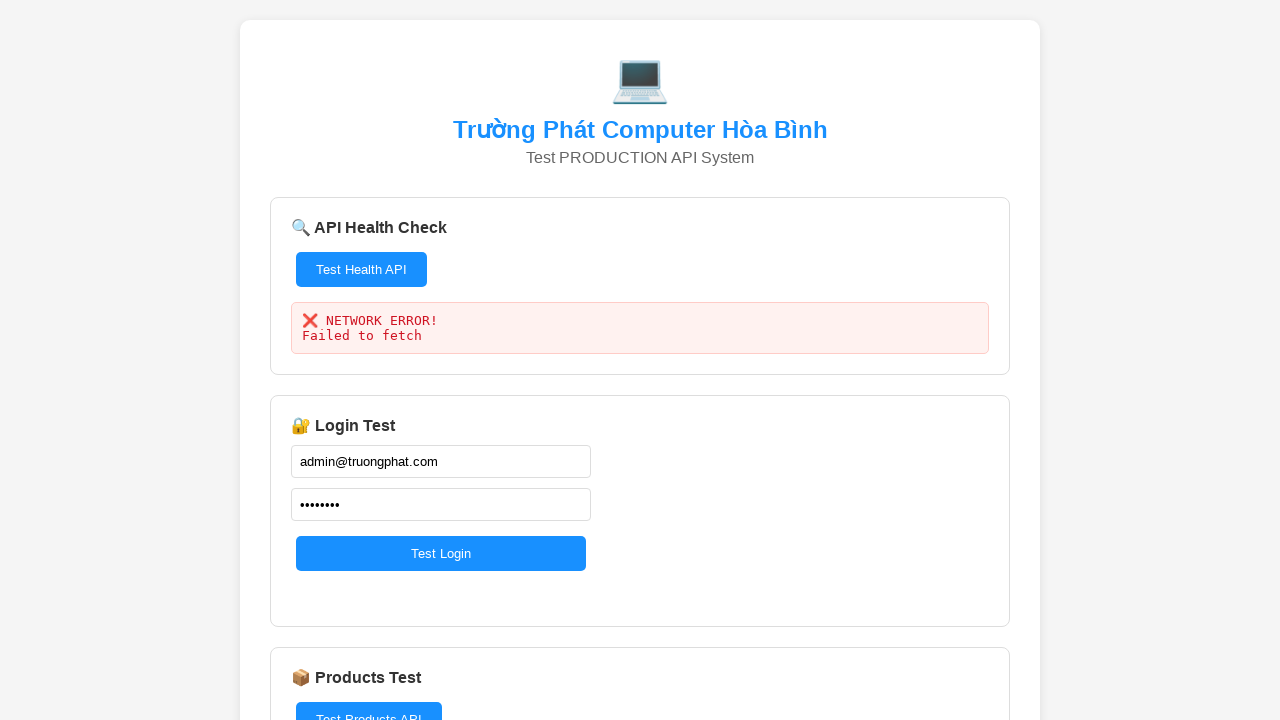

Clicked 'Test Health API' button at (362, 270) on button:has-text("Test Health API")
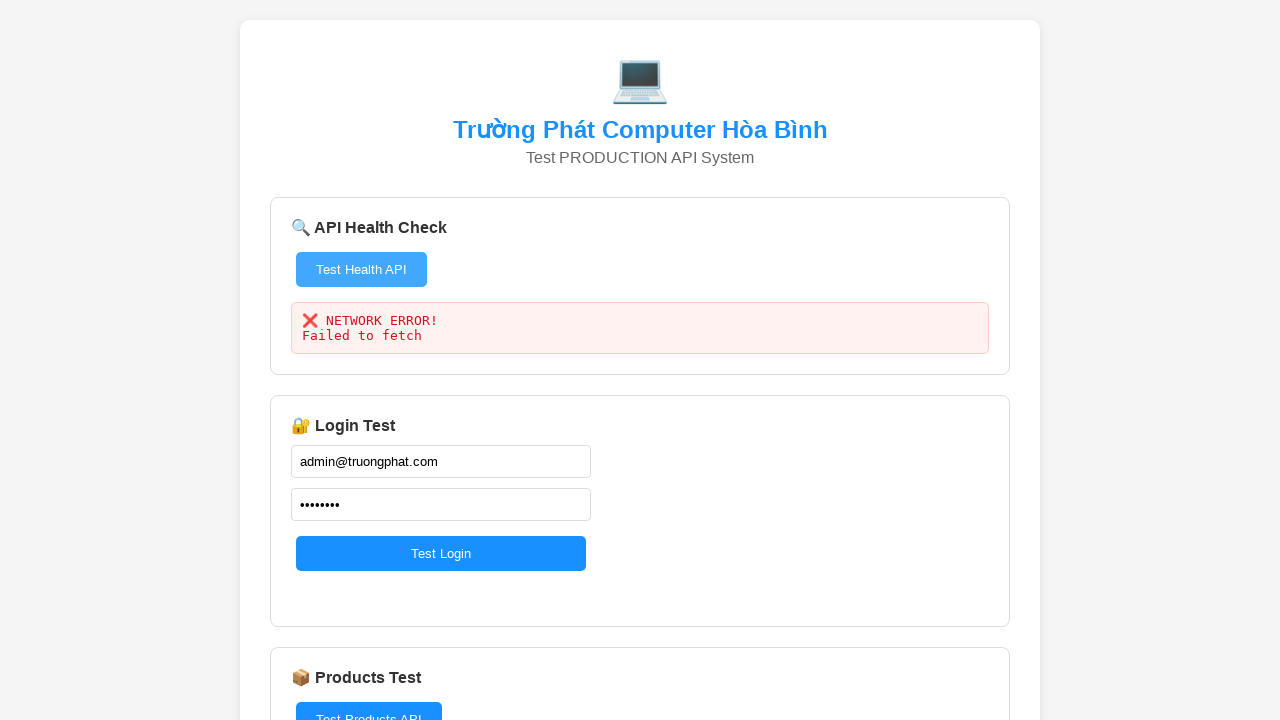

Waited 2 seconds for Health API test to complete
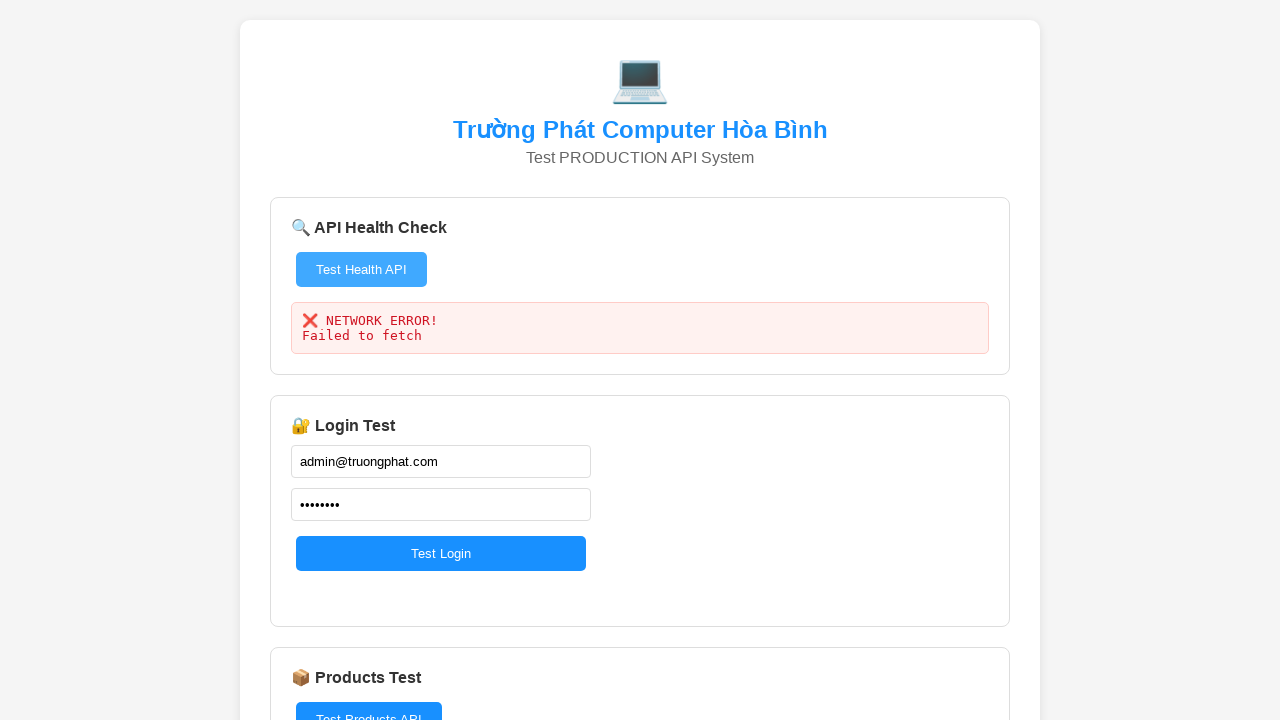

Clicked 'Test Products API' button at (369, 702) on button:has-text("Test Products API")
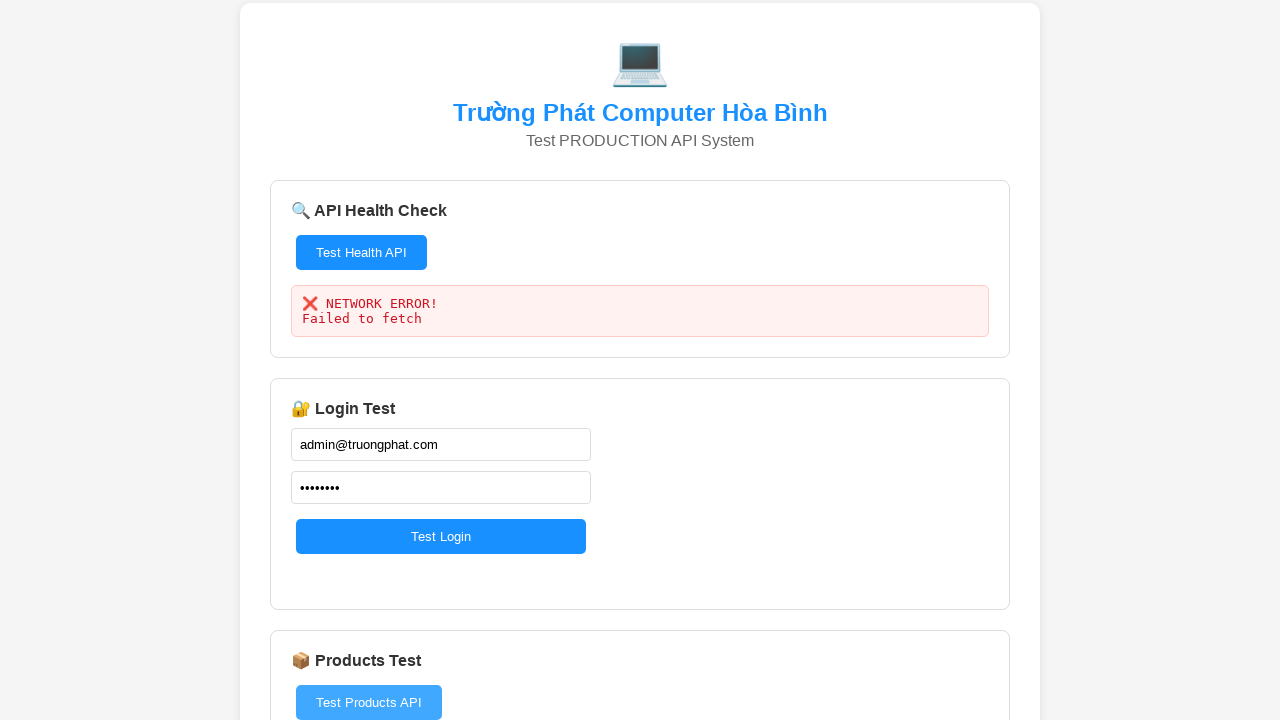

Waited 2 seconds for Products API test to complete
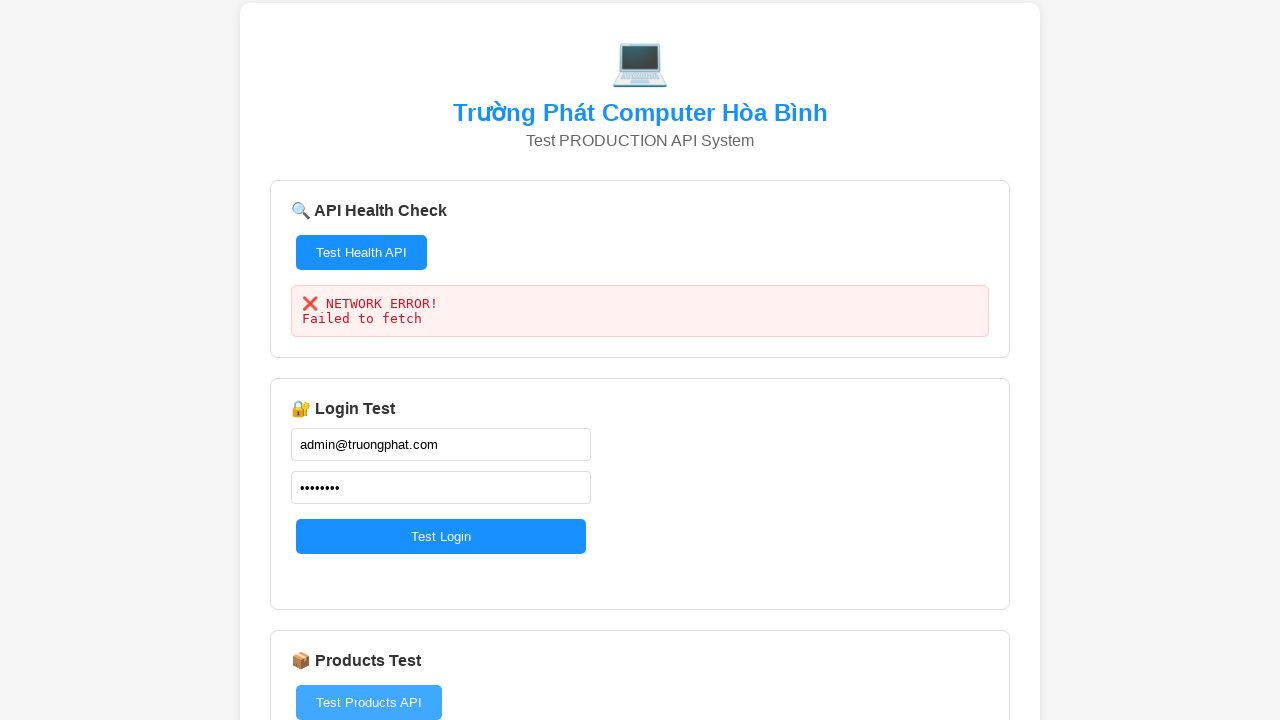

Clicked 'Test Categories API' button at (374, 410) on button:has-text("Test Categories API")
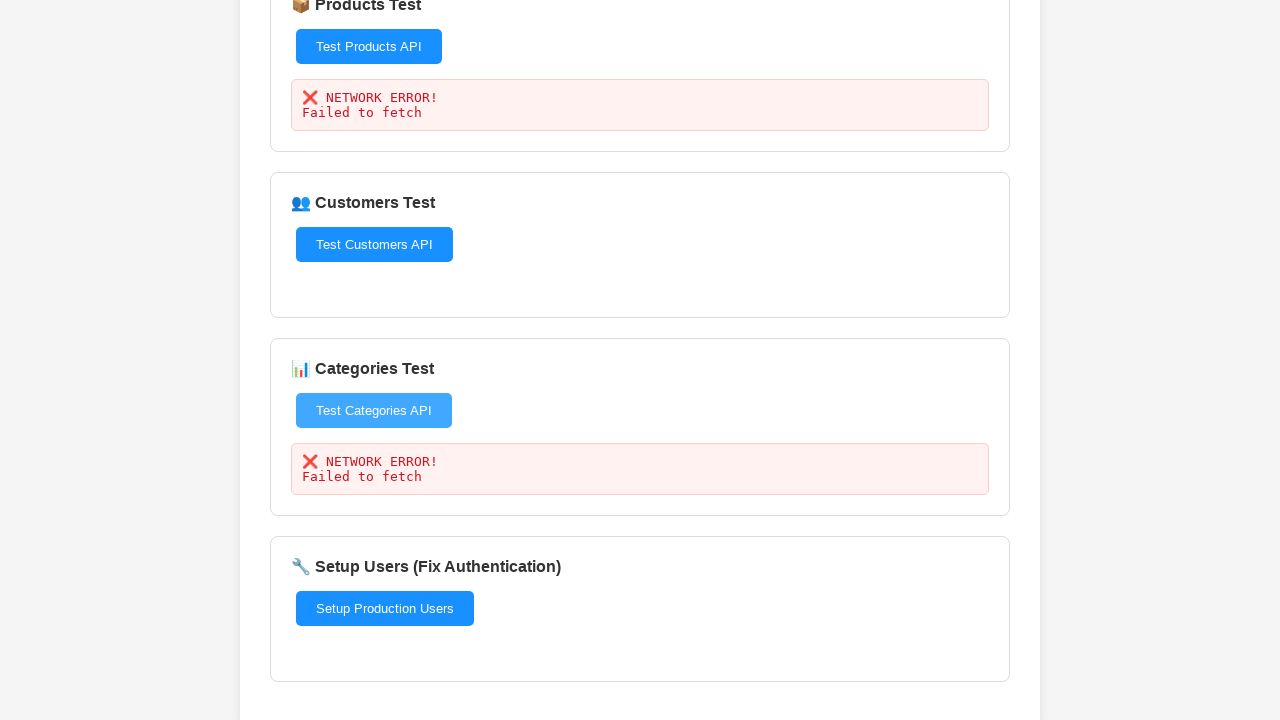

Waited 2 seconds for Categories API test to complete
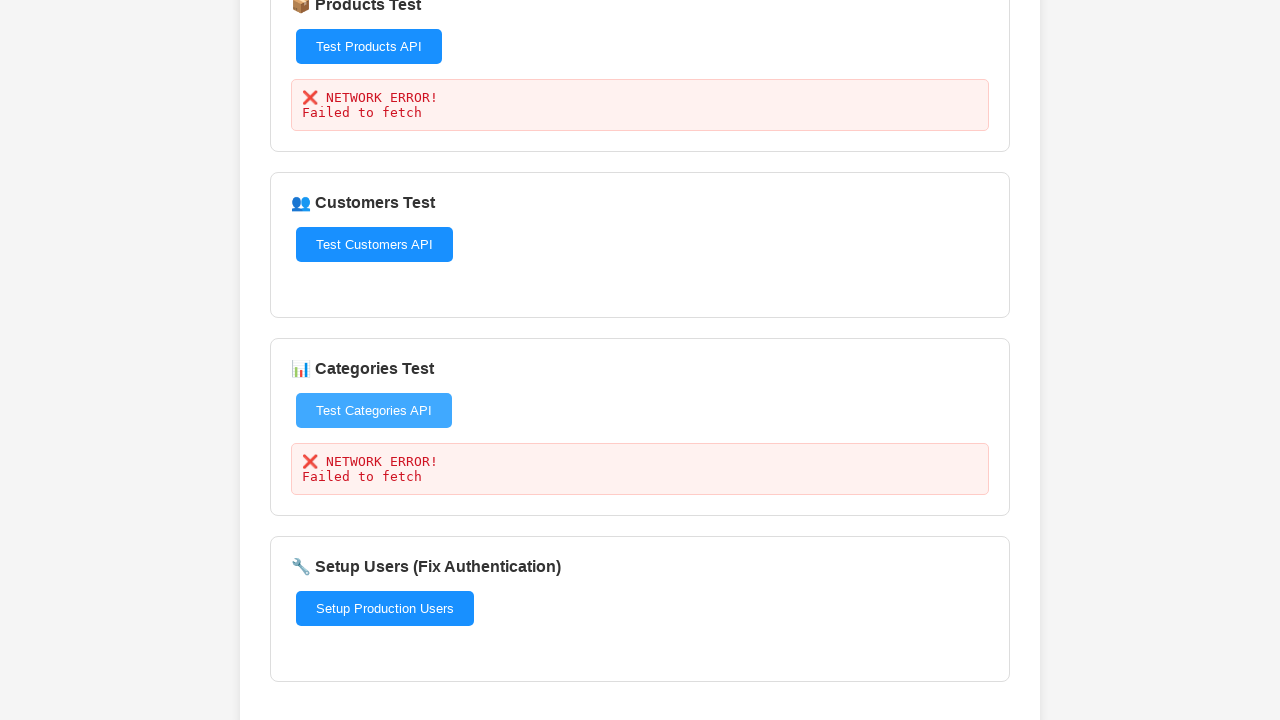

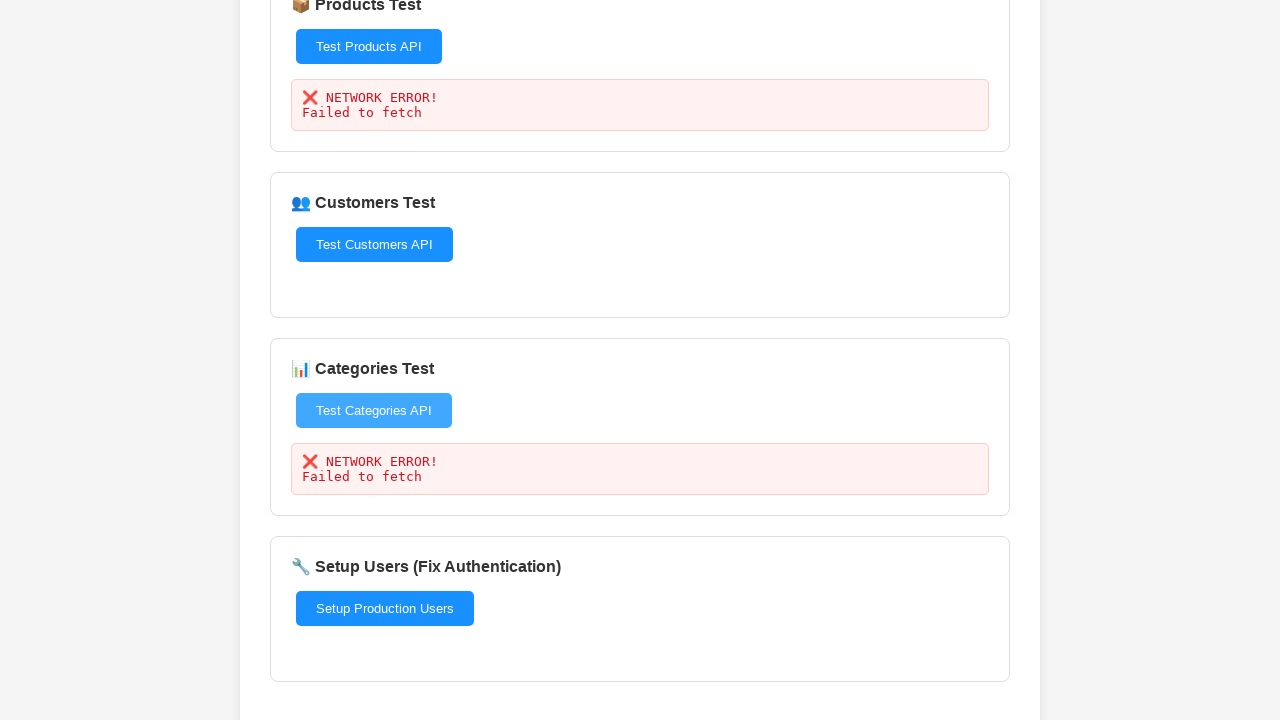